Tests dynamic content page by capturing initial content (images and text), clicking the refresh link, and verifying that the content has changed.

Starting URL: https://the-internet.herokuapp.com/dynamic_content

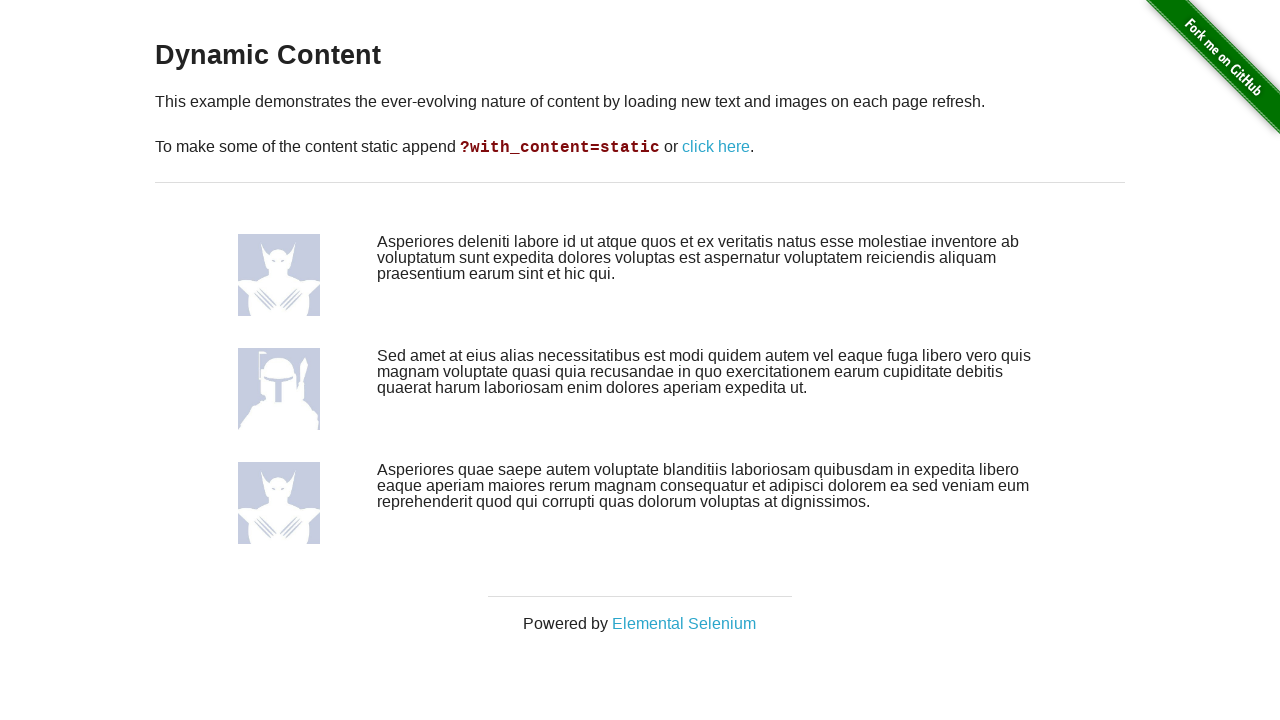

Waited for 'Dynamic Content' title to load
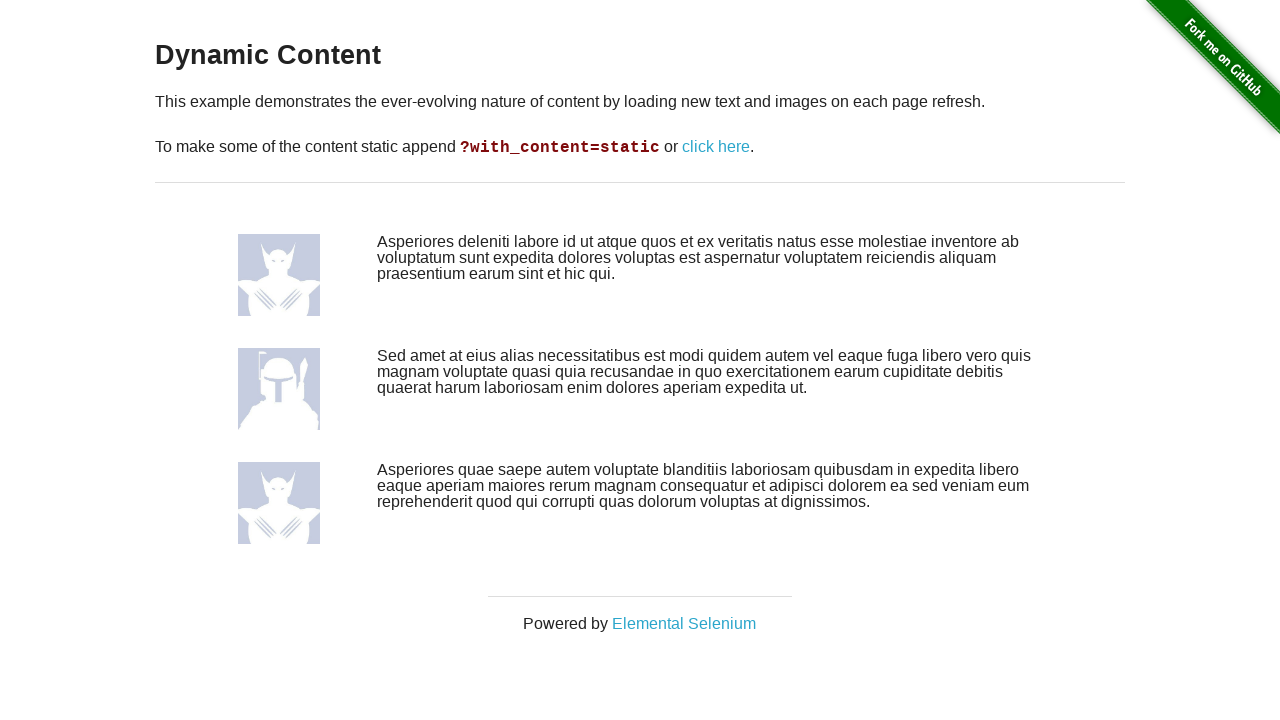

Captured initial image sources
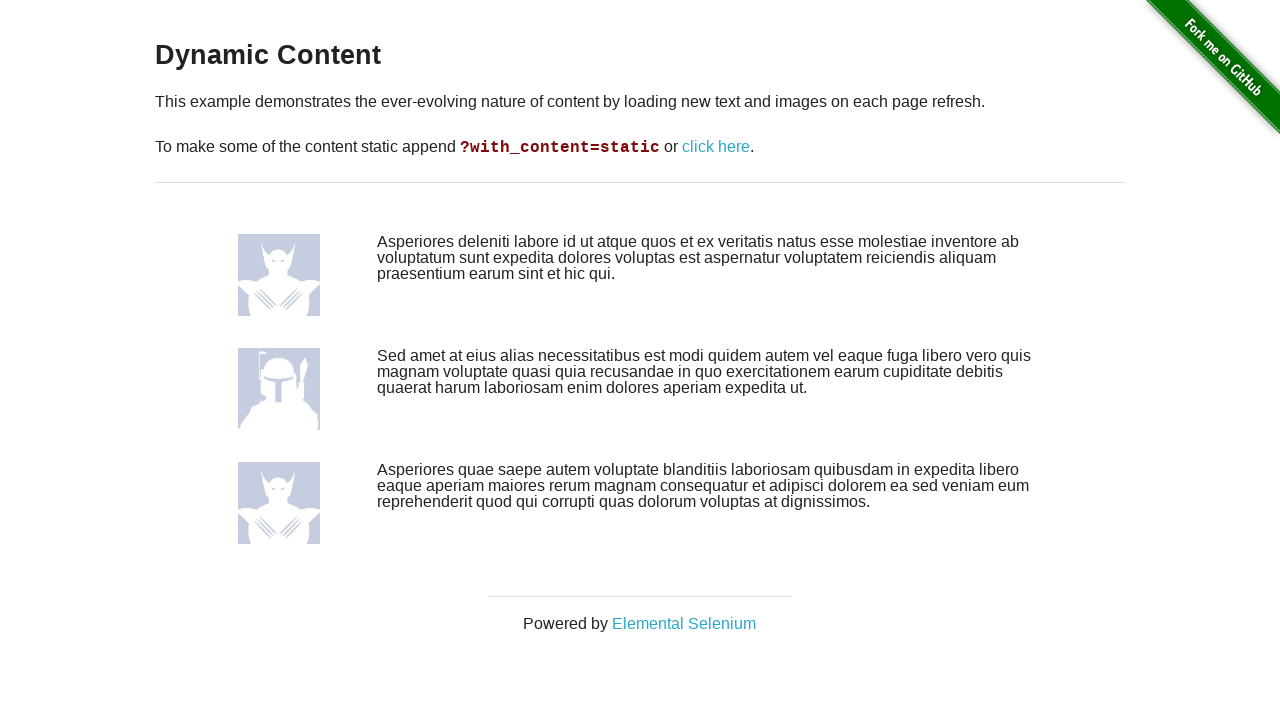

Captured initial text content
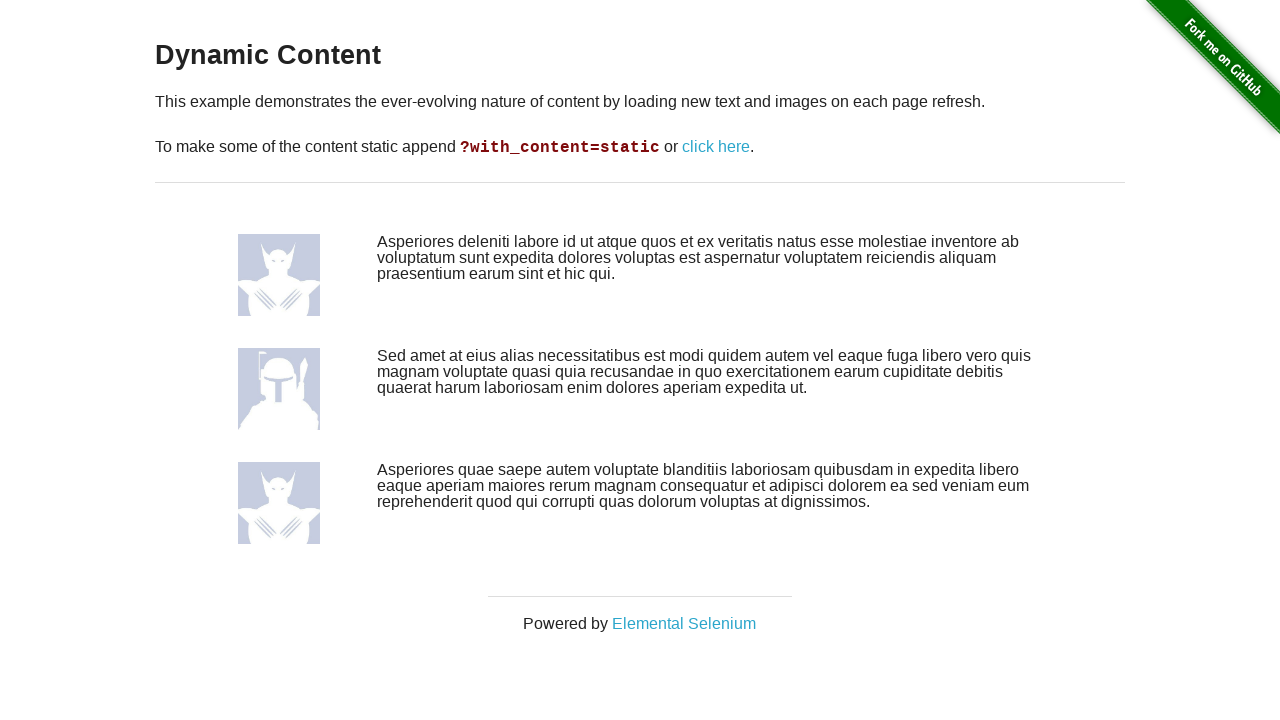

Clicked 'click here' link to refresh dynamic content at (716, 147) on xpath=//a[contains(text(),'click here')]
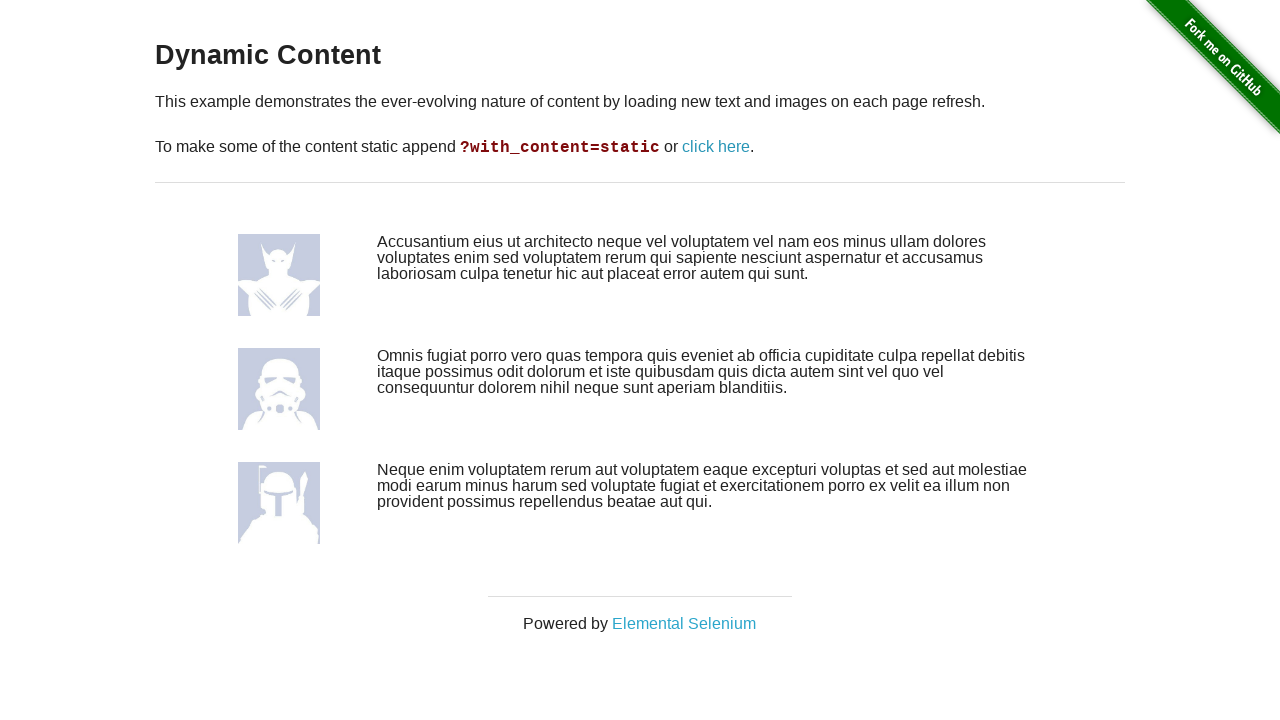

Waited for content to reload after refresh
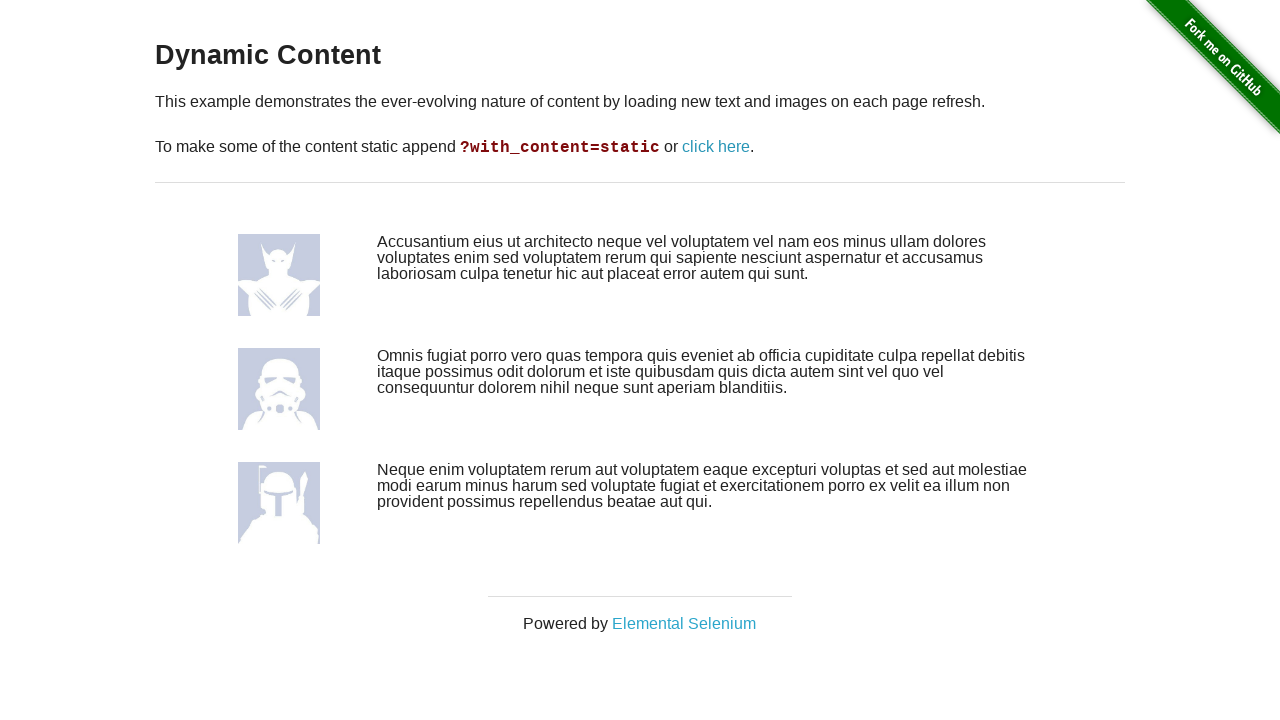

Captured refreshed image sources
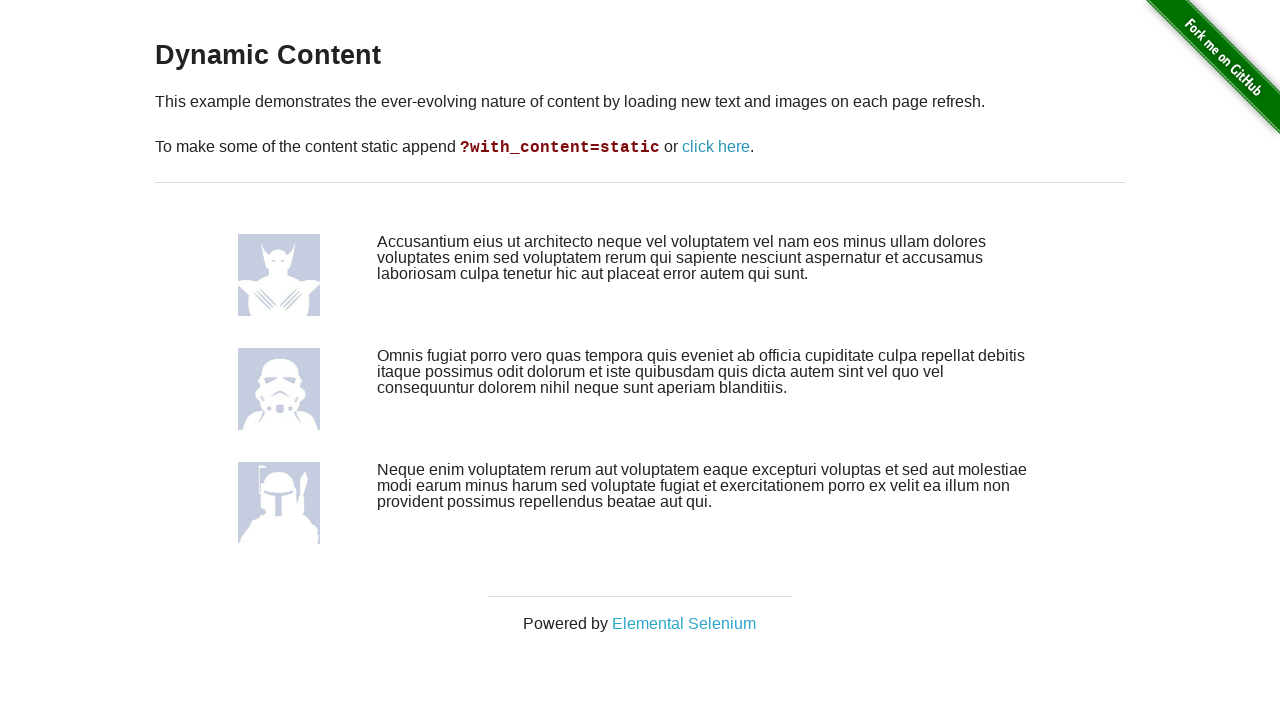

Captured refreshed text content
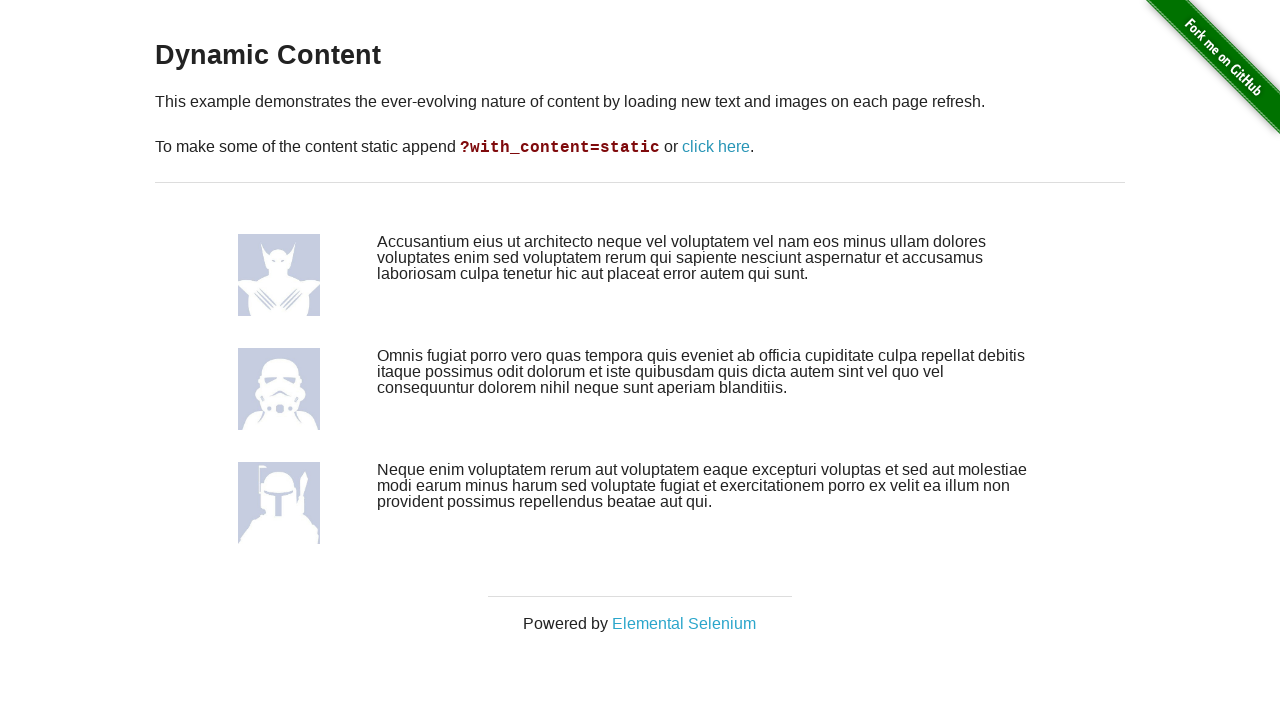

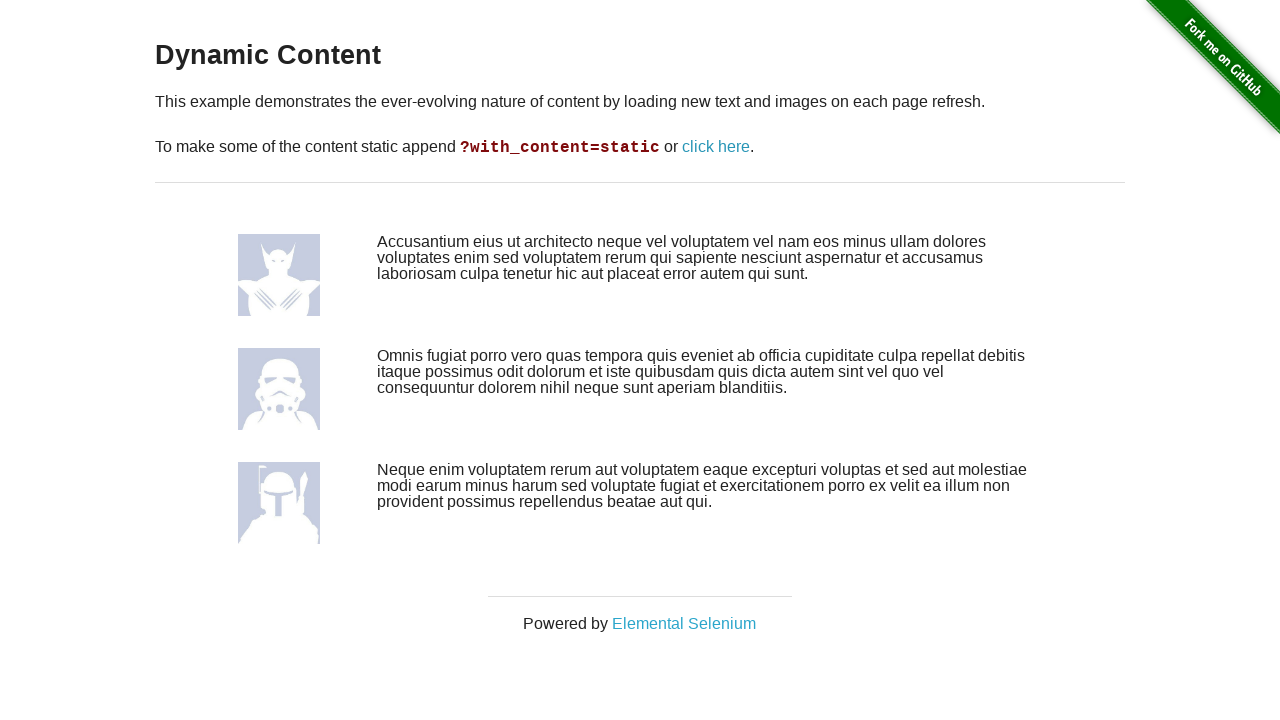